Navigates to random dog and random fox API endpoints and verifies that JSON content is displayed on the pages

Starting URL: https://random.dog/woof.json

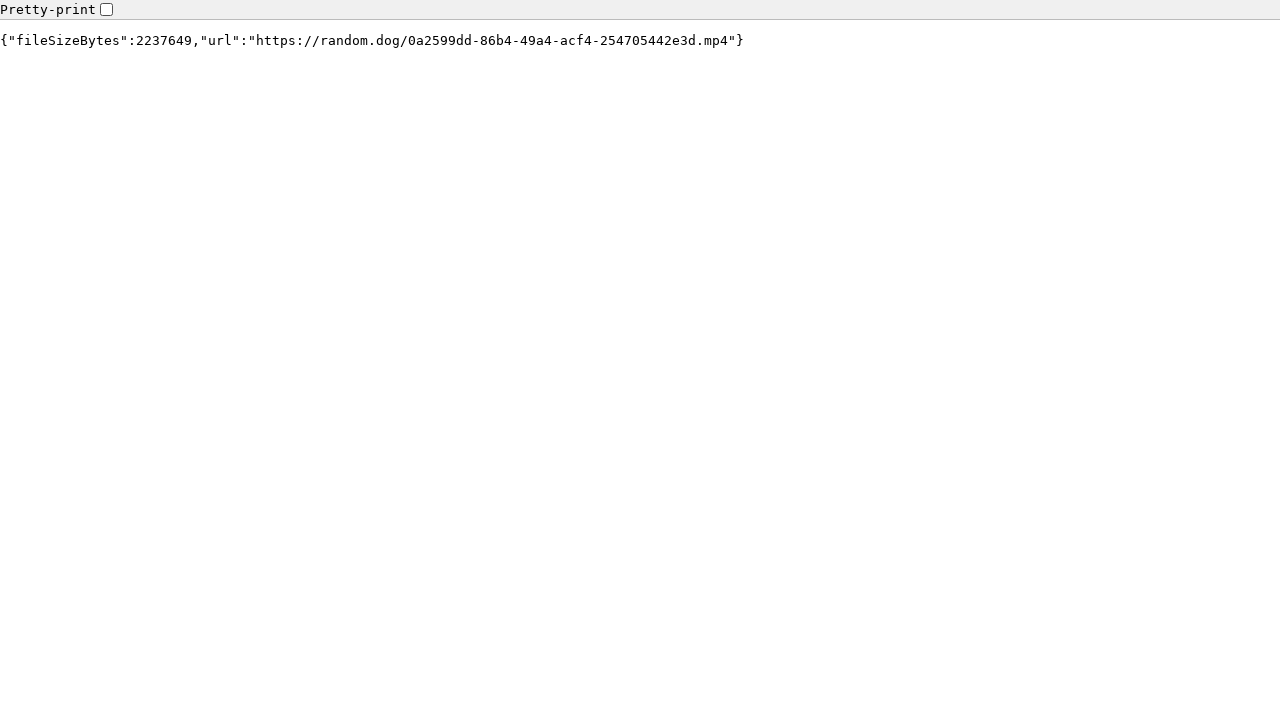

Waited for JSON content to load on random dog API page
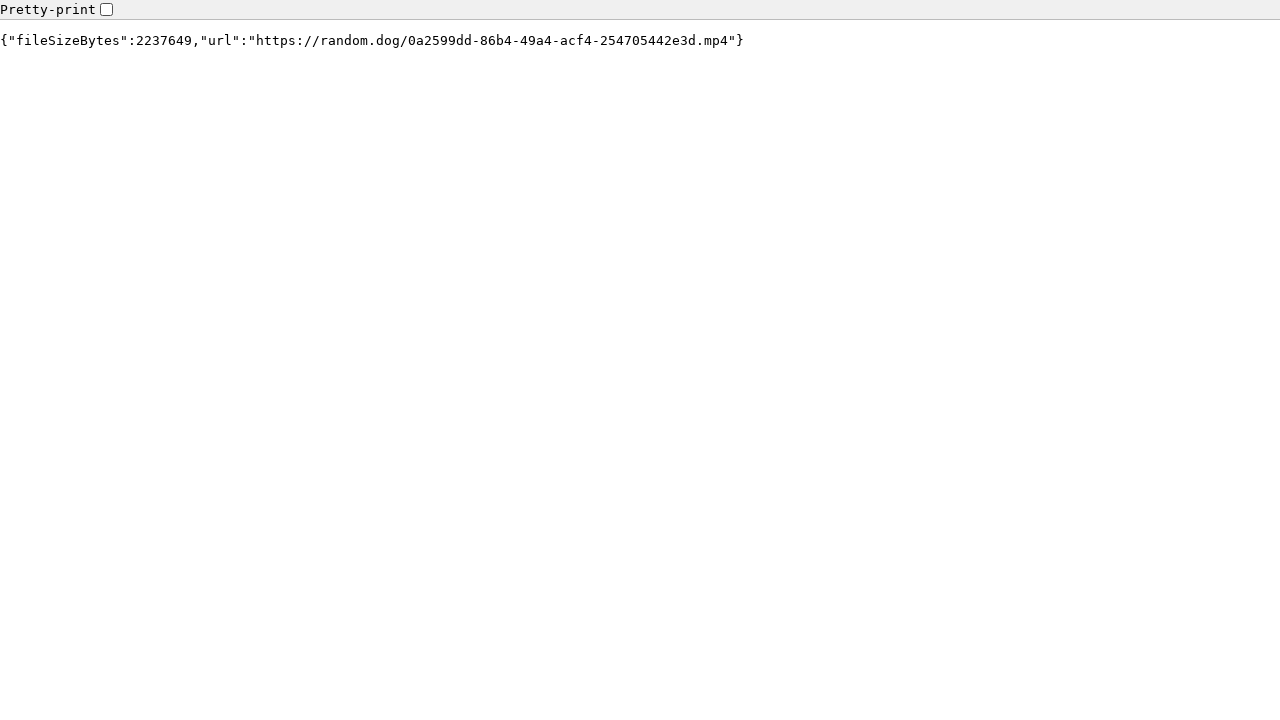

Navigated to random fox API endpoint
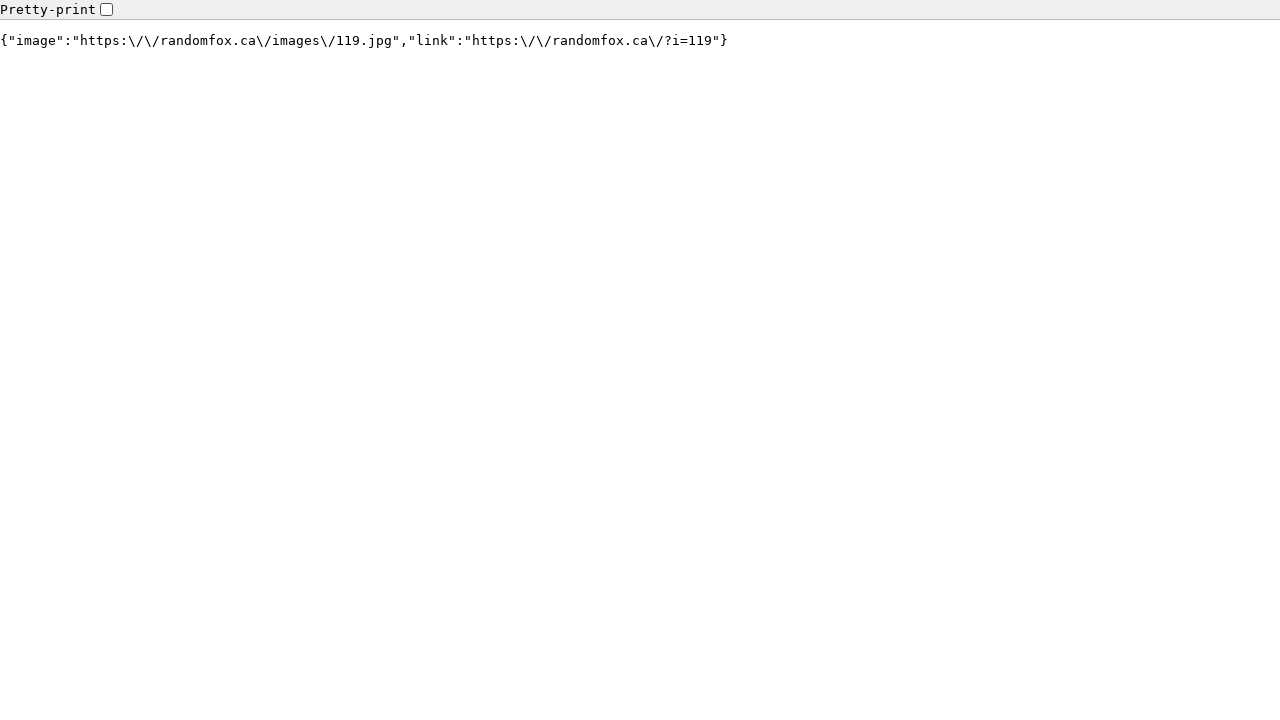

Waited for JSON content to load on random fox API page
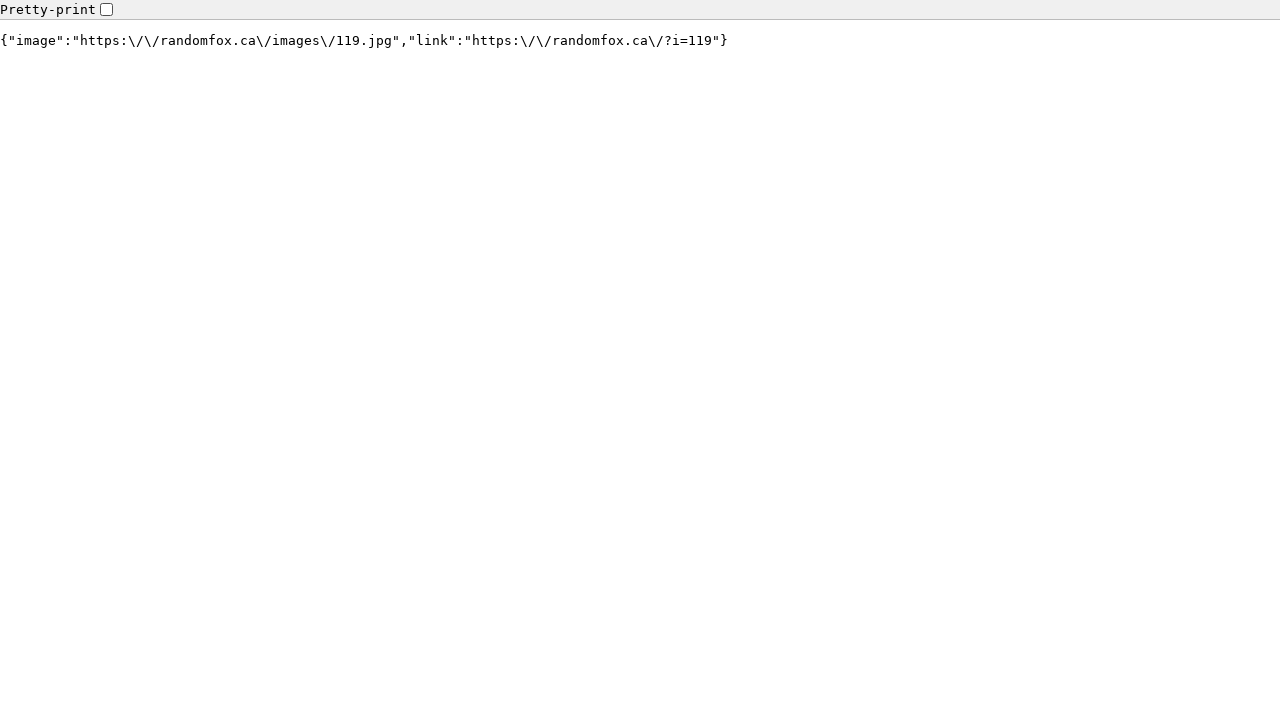

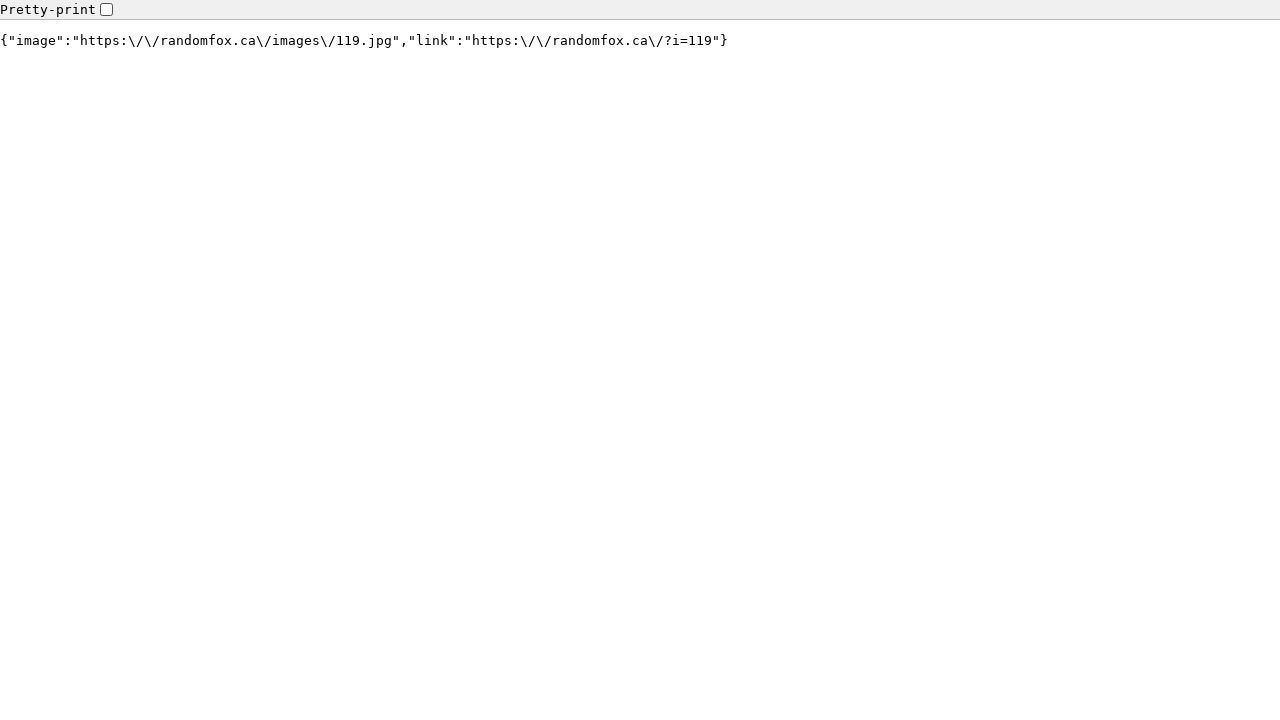